Navigates to a GitHub Pages site, clicks on a dynamically calculated link text, then fills out a form with first name, last name, city, and country information and submits it.

Starting URL: http://suninjuly.github.io/find_link_text

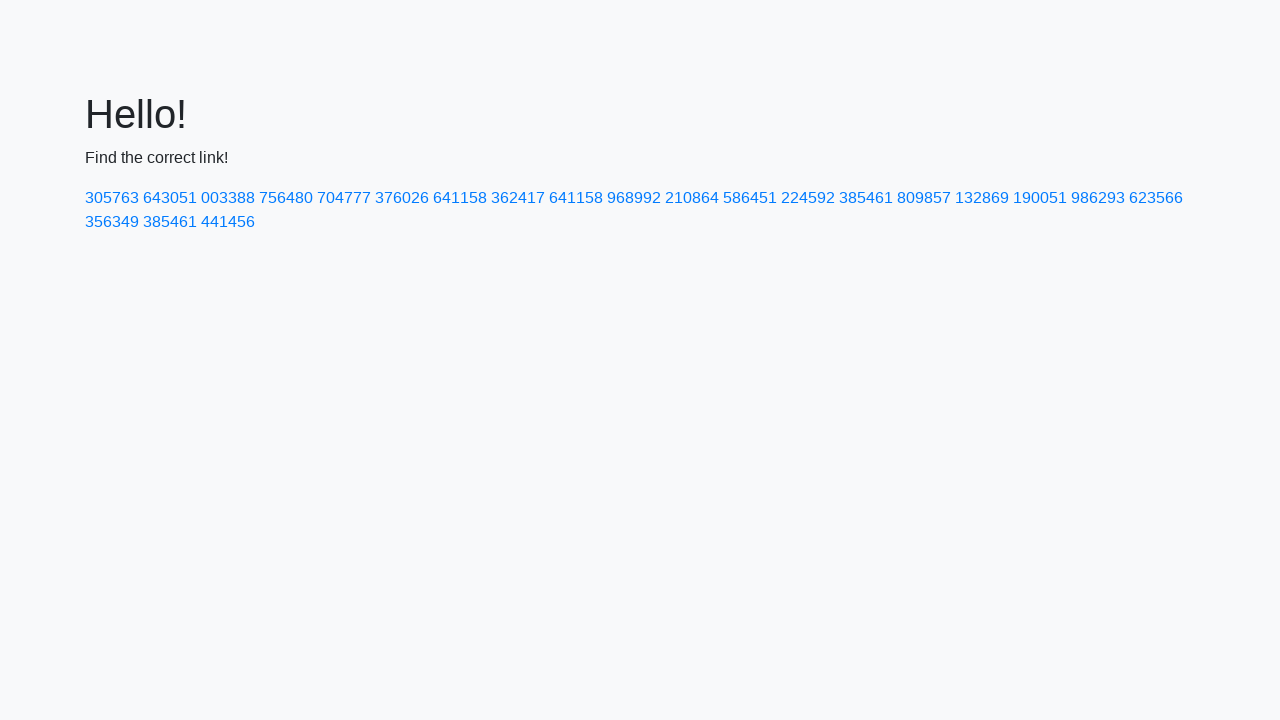

Clicked on dynamically calculated link with text '224592' at (808, 198) on text=224592
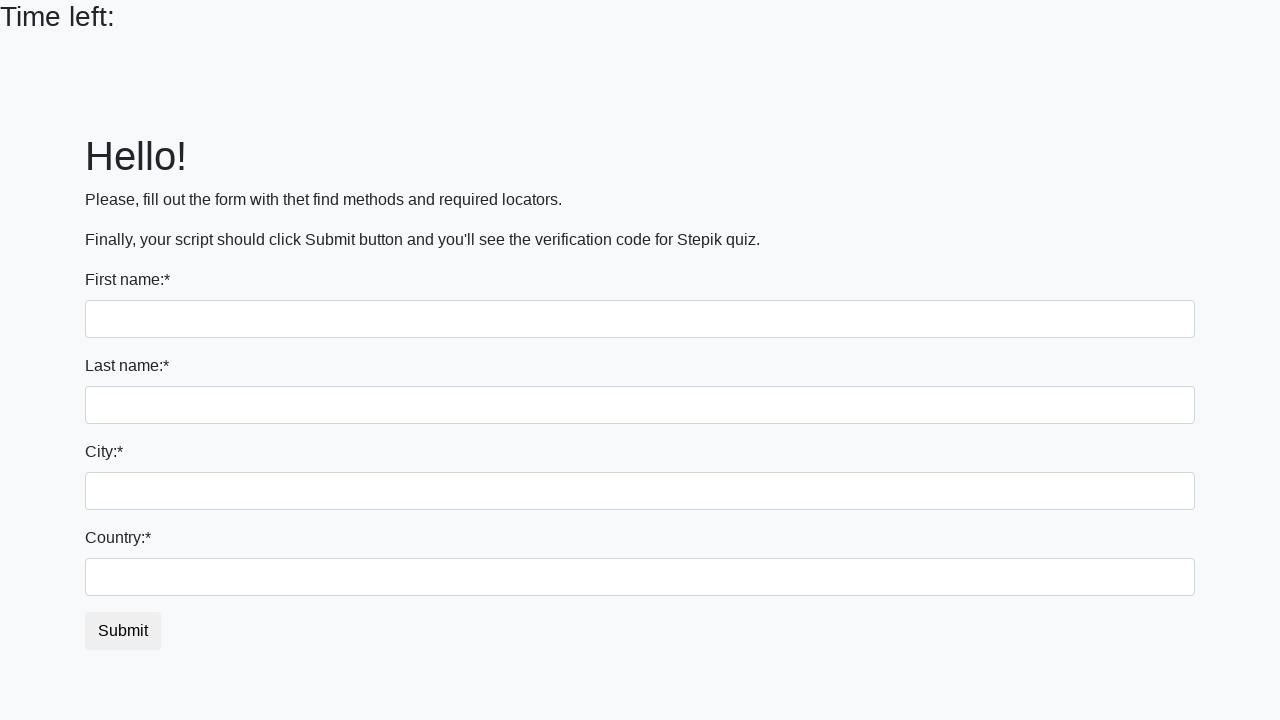

Filled first name field with 'Ivan' on input
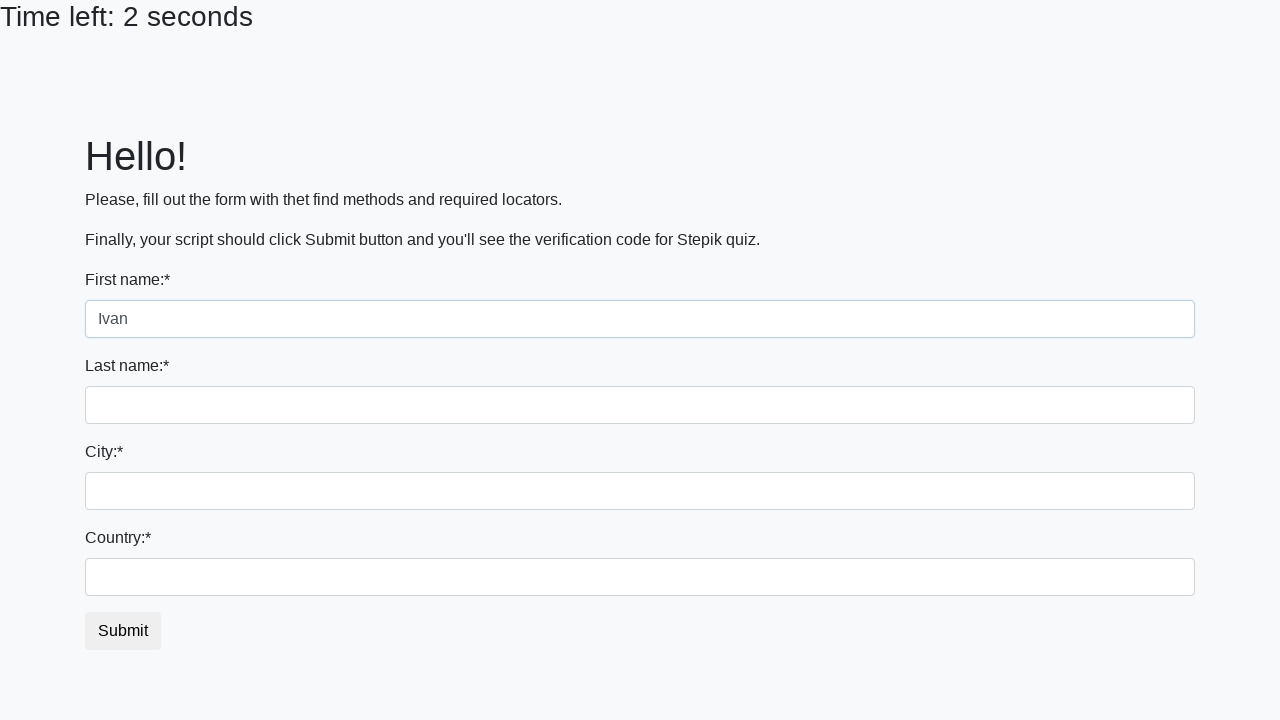

Filled last name field with 'Petrov' on input[name='last_name']
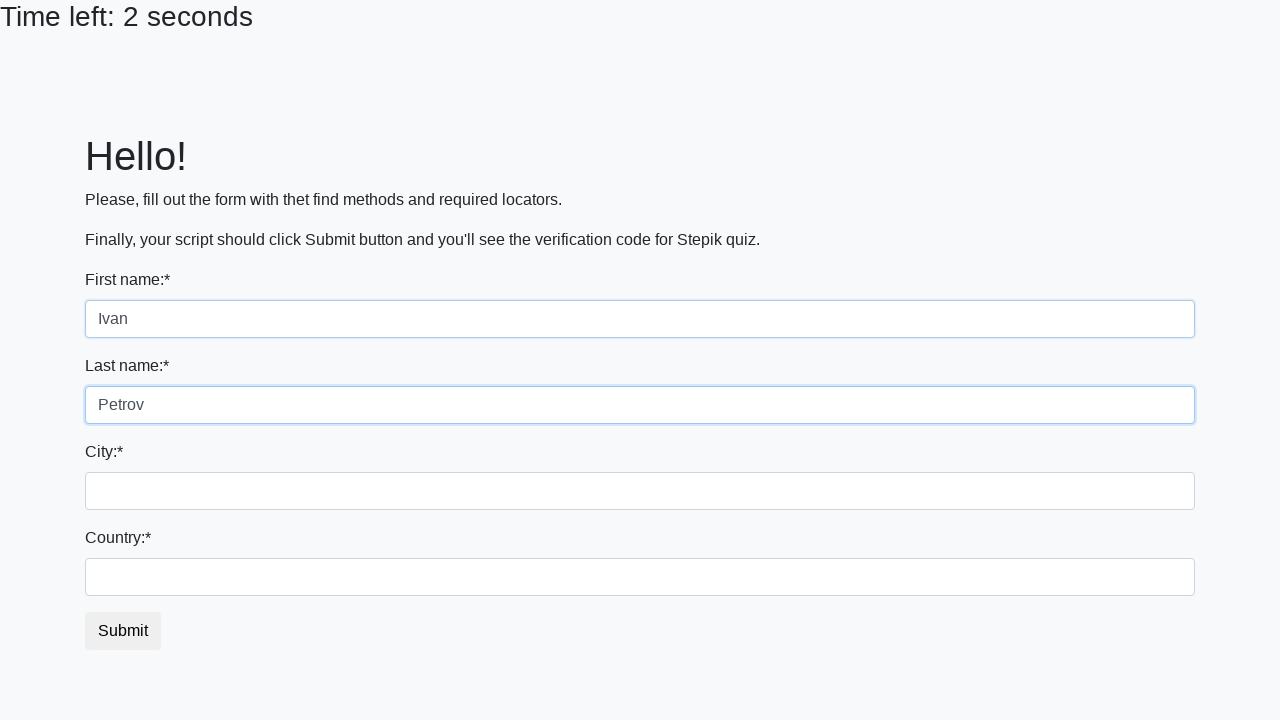

Filled city field with 'Smolensk' on .form-control.city
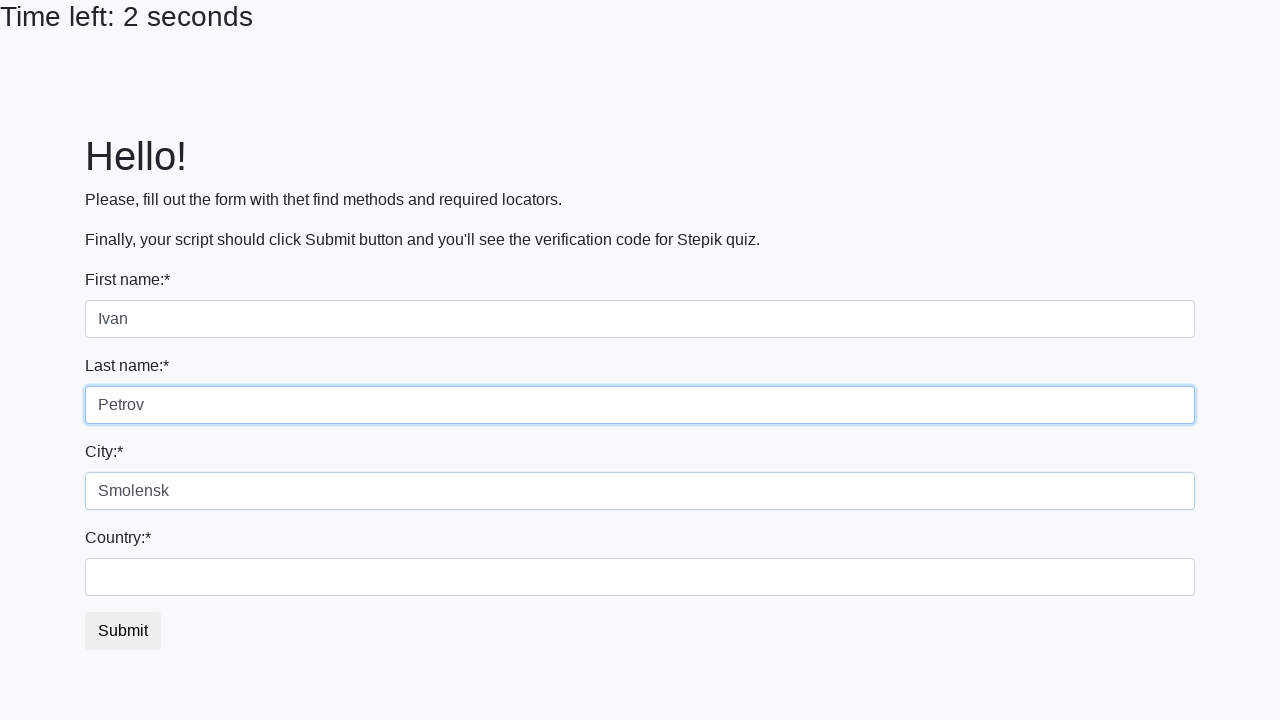

Filled country field with 'Russia' on #country
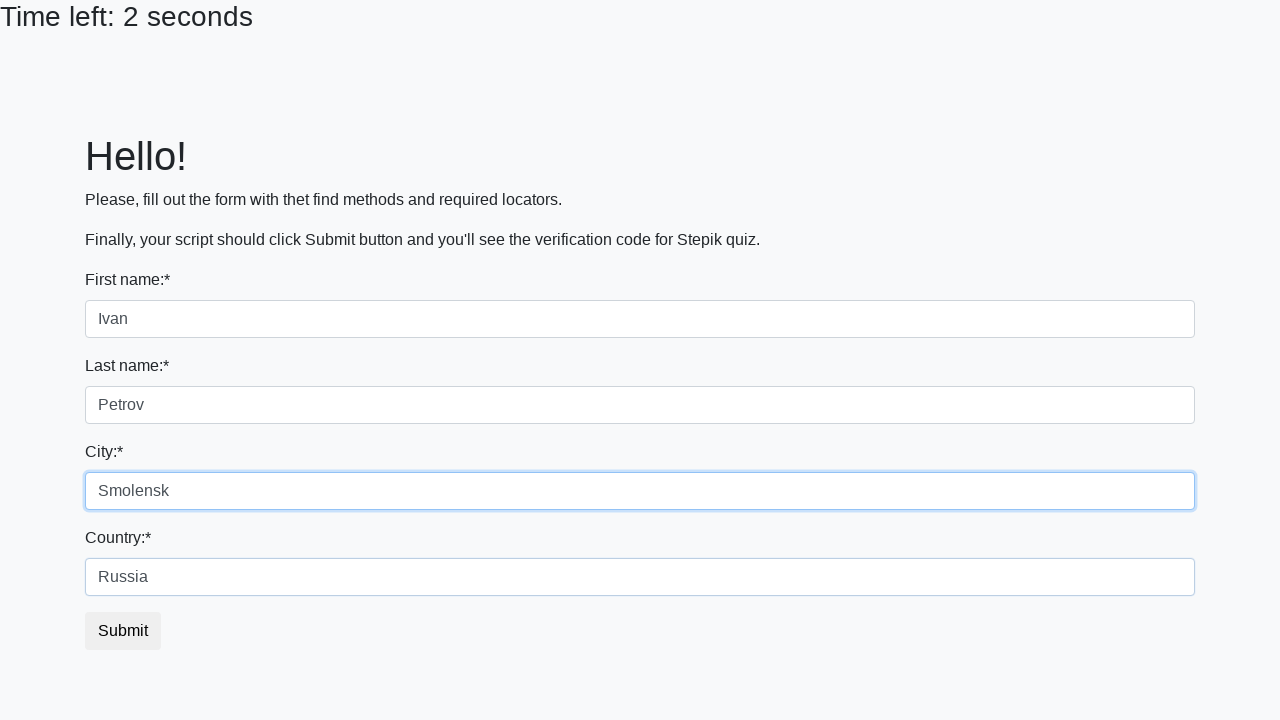

Clicked submit button to complete form submission at (123, 631) on button.btn
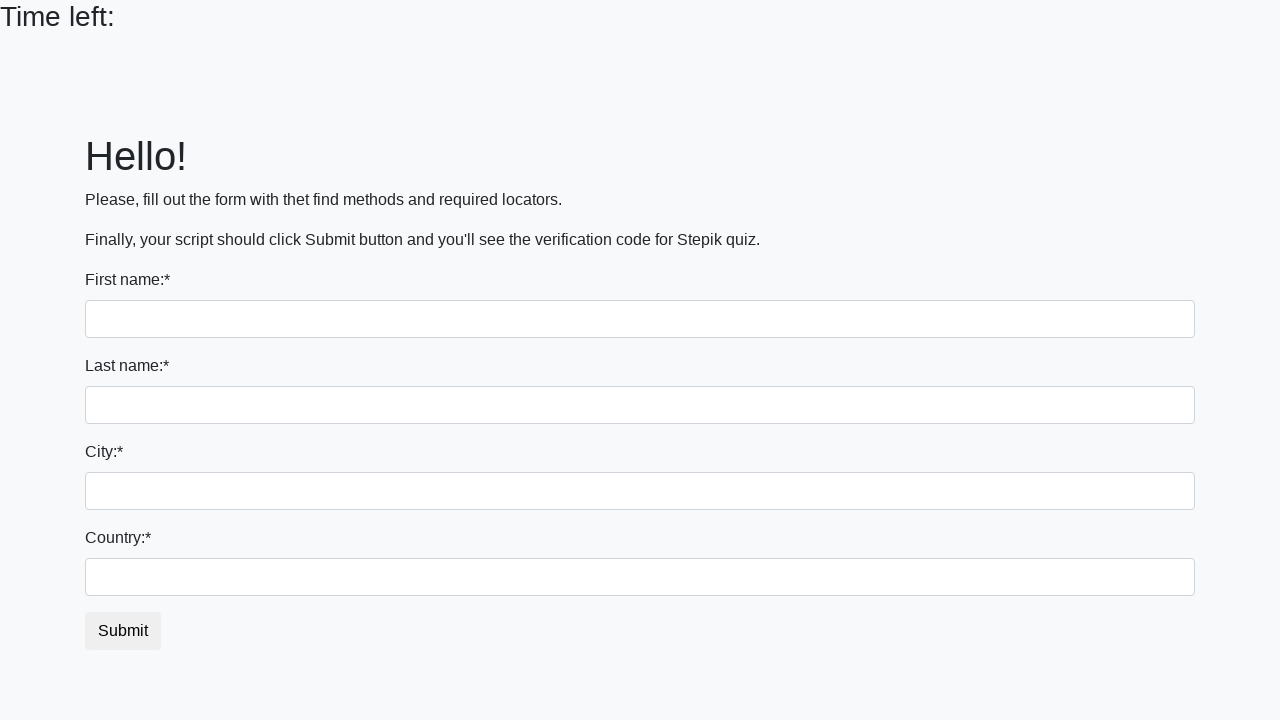

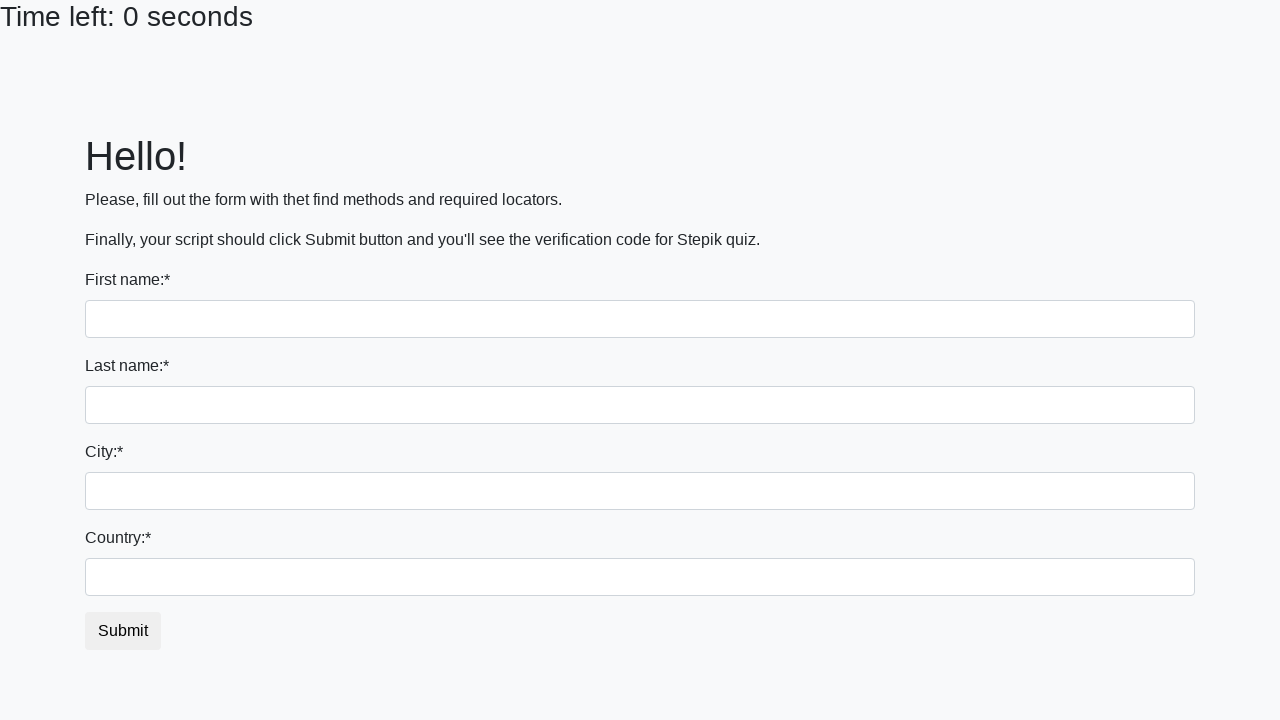